Tests the destination autosuggestive dropdown by clicking it, typing a destination code, and selecting from suggestions using keyboard navigation

Starting URL: https://rahulshettyacademy.com/dropdownsPractise/

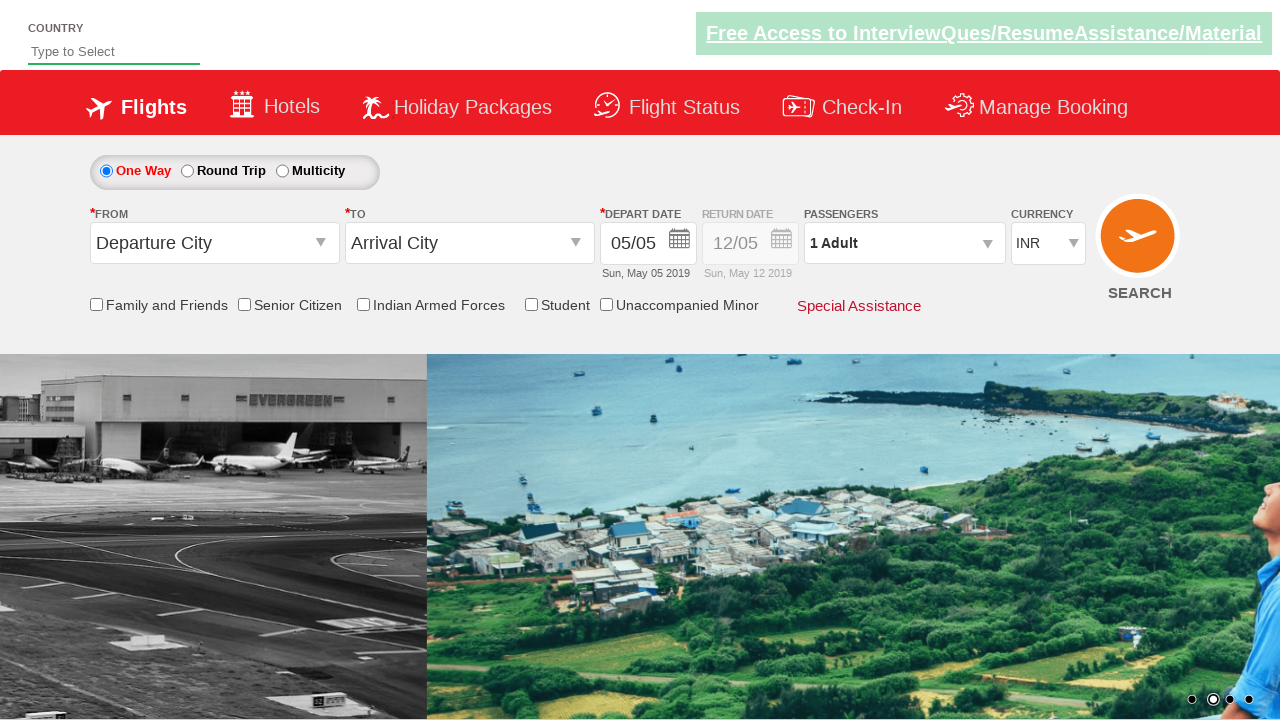

Clicked on the destination dropdown field at (470, 243) on input#ctl00_mainContent_ddl_destinationStation1_CTXT
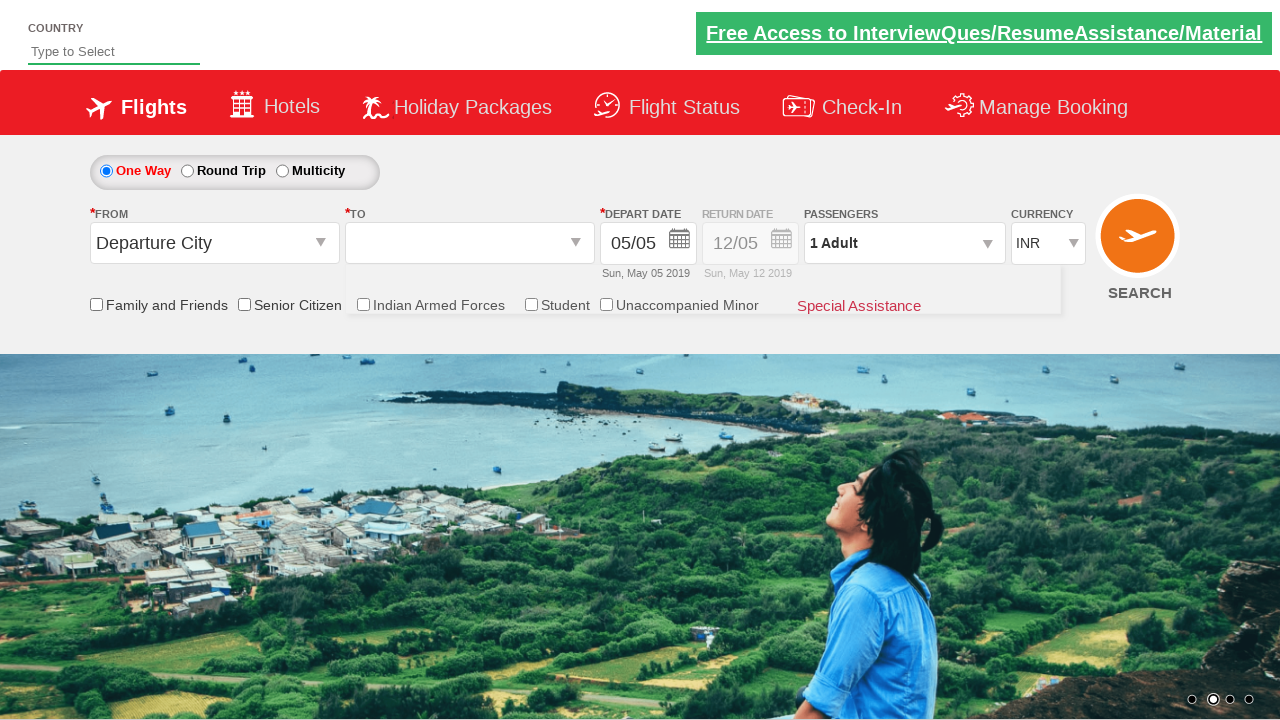

Typed destination code 'BLR' into the dropdown field on input#ctl00_mainContent_ddl_destinationStation1_CTXT
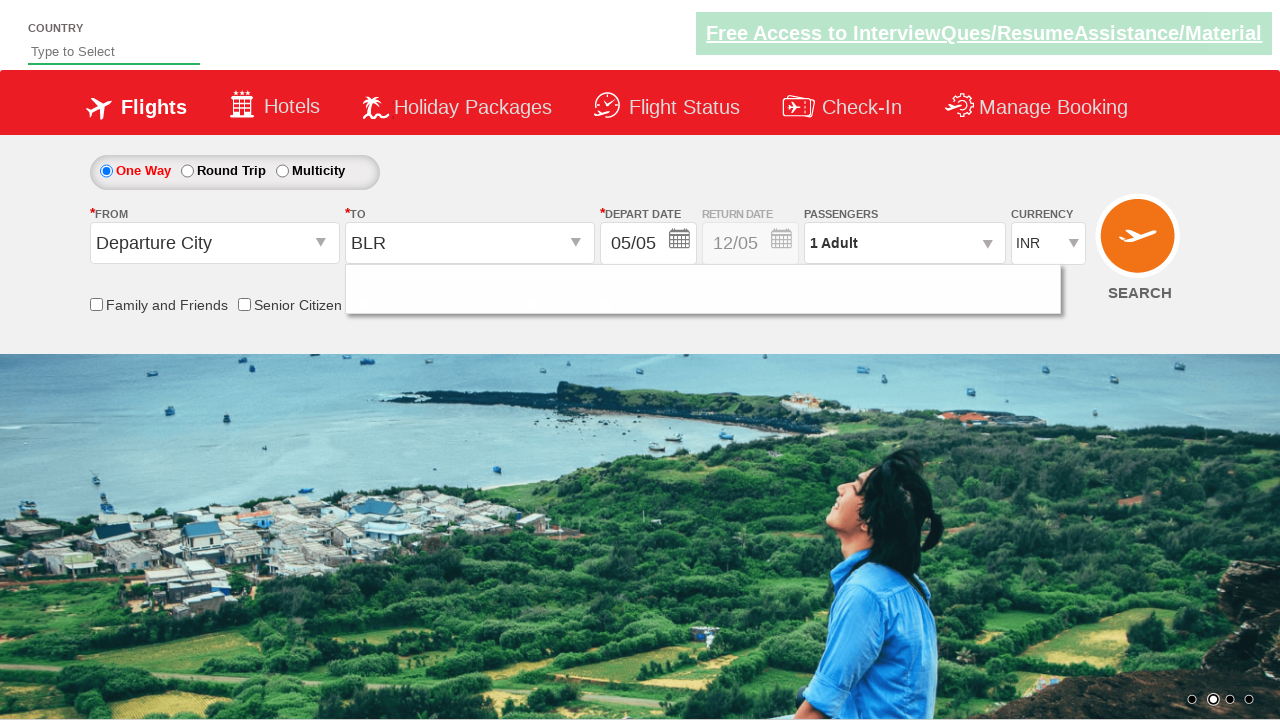

Pressed ArrowDown to navigate to the first suggestion on input#ctl00_mainContent_ddl_destinationStation1_CTXT
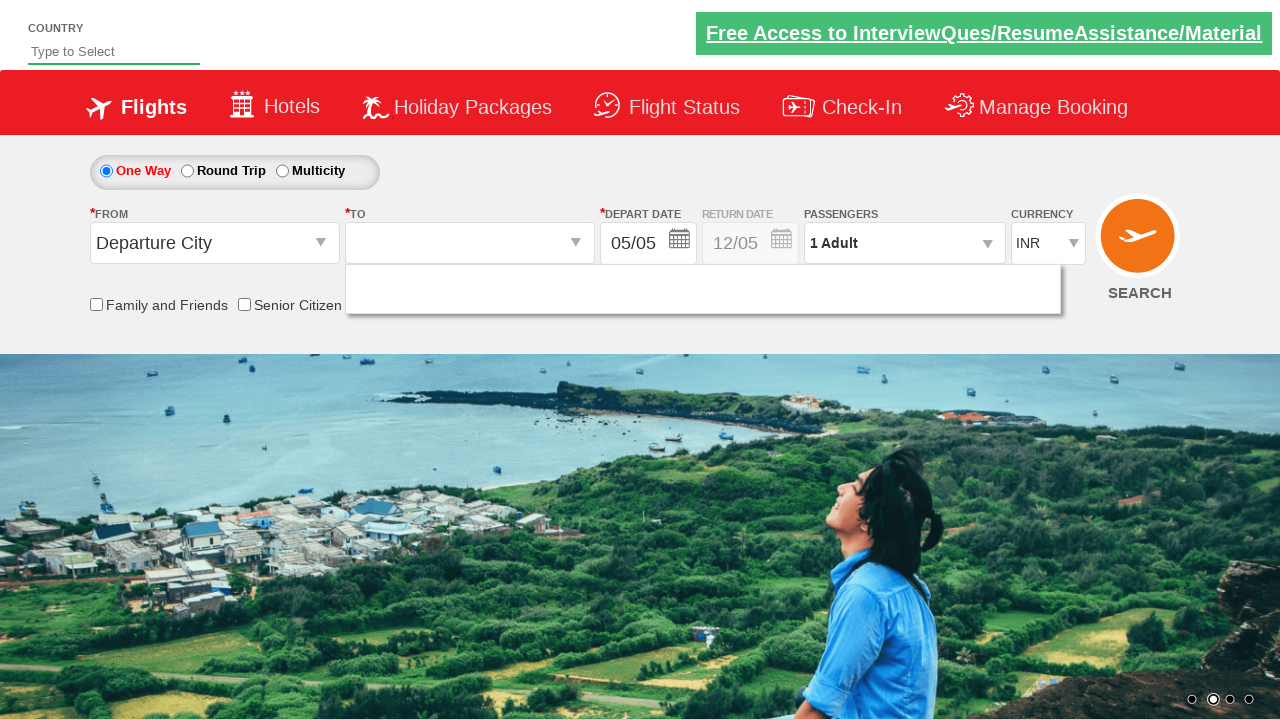

Pressed Enter to select the highlighted suggestion on input#ctl00_mainContent_ddl_destinationStation1_CTXT
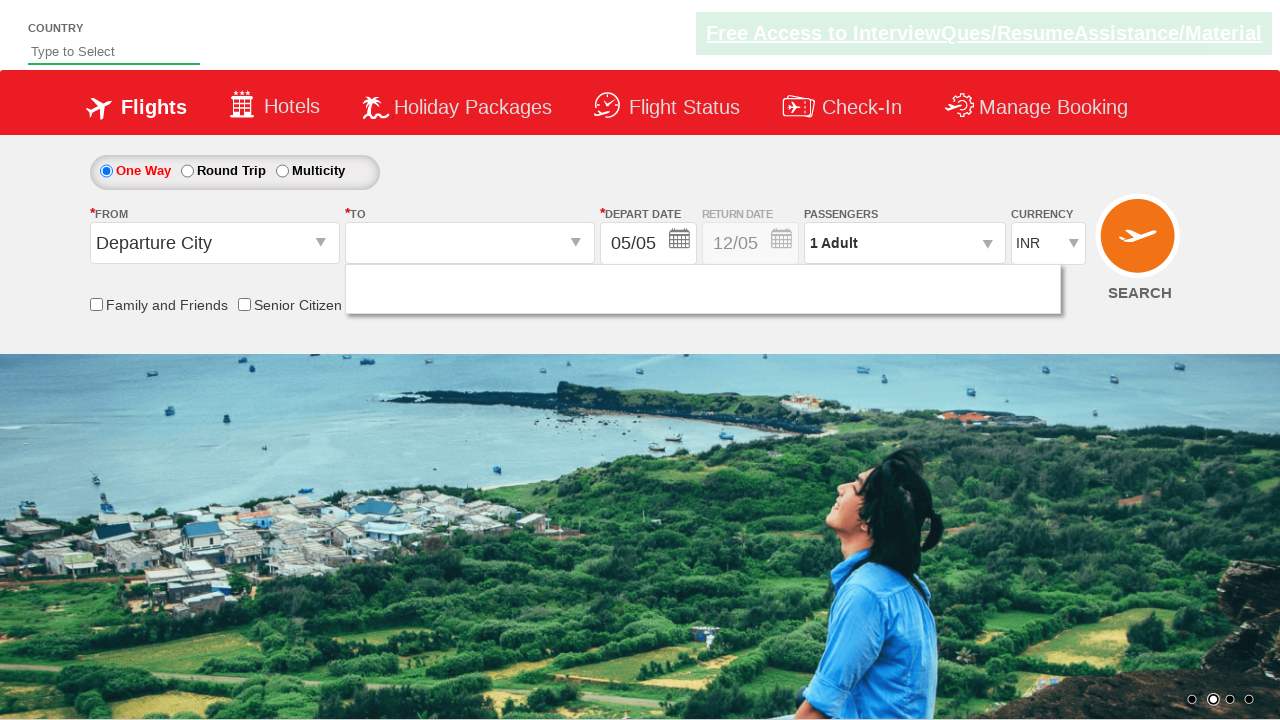

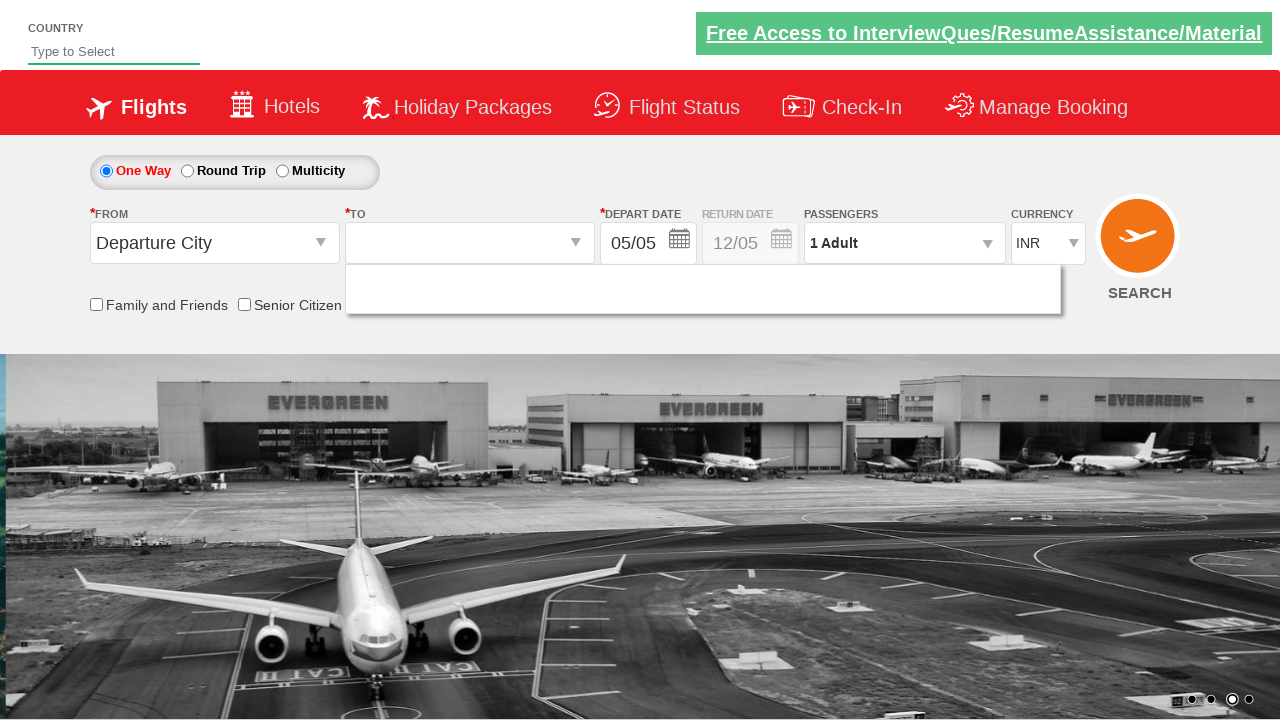